Tests context menu functionality by right-clicking a button, selecting an edit option from the context menu, and accepting the alert

Starting URL: https://swisnl.github.io/jQuery-contextMenu/demo/accesskeys.html

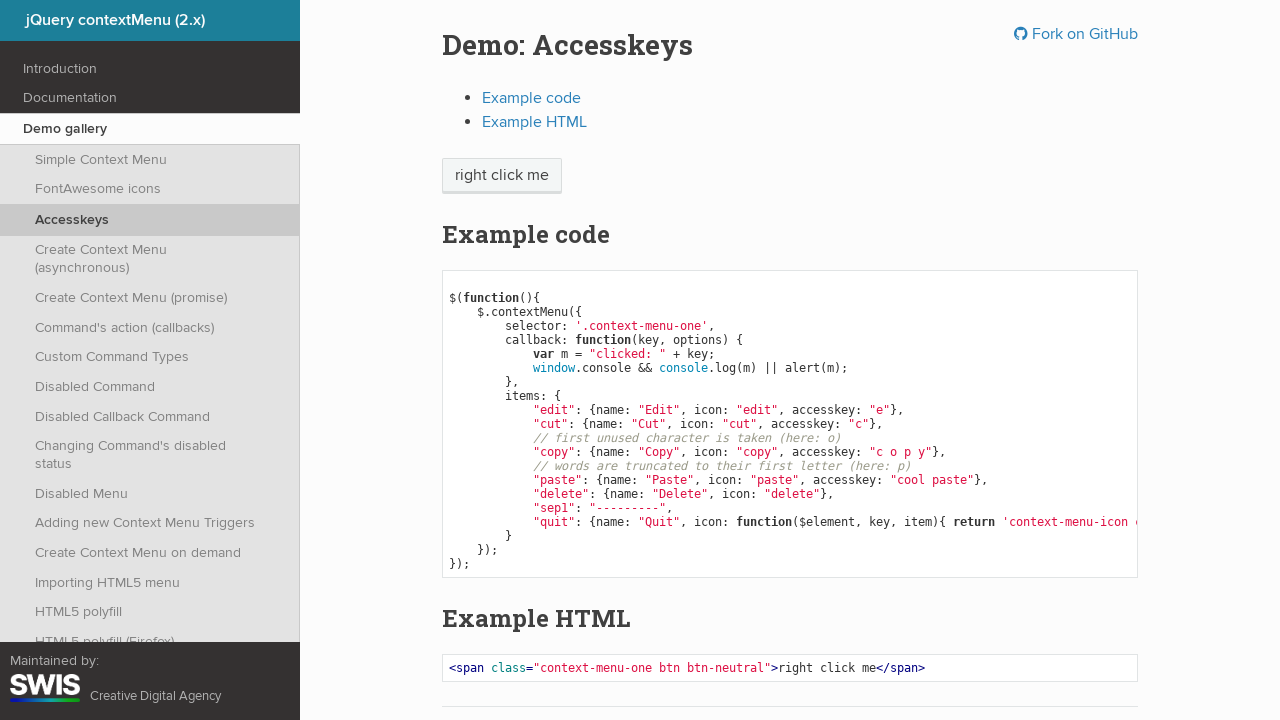

Set up dialog handler to accept alerts
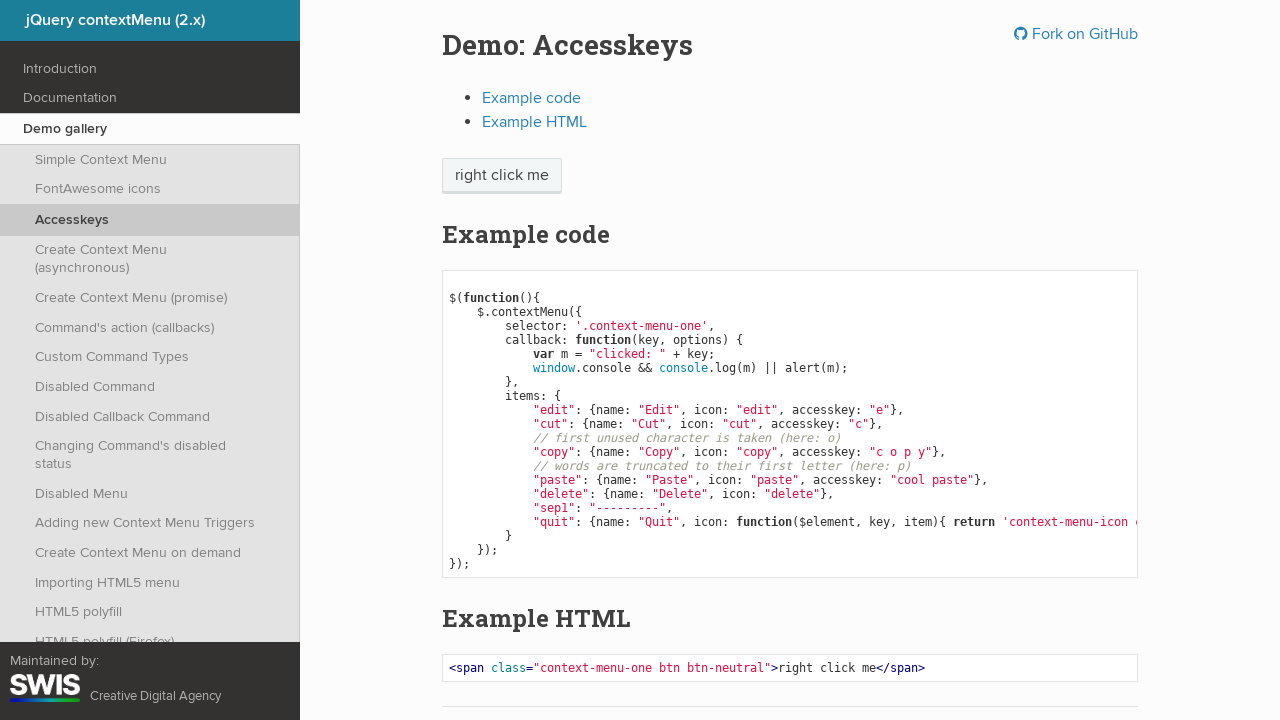

Right-clicked on the context menu button at (502, 176) on span.context-menu-one.btn.btn-neutral
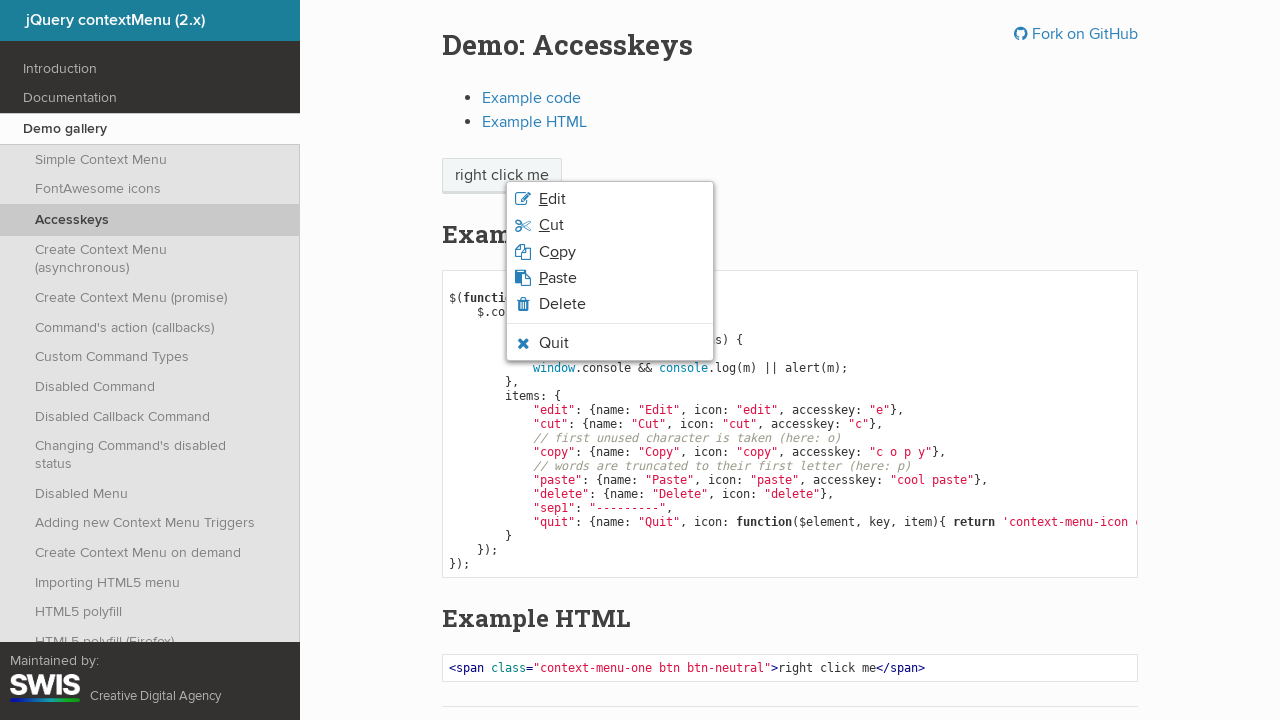

Clicked the edit option from the context menu at (610, 199) on li.context-menu-item.context-menu-icon.context-menu-icon-edit
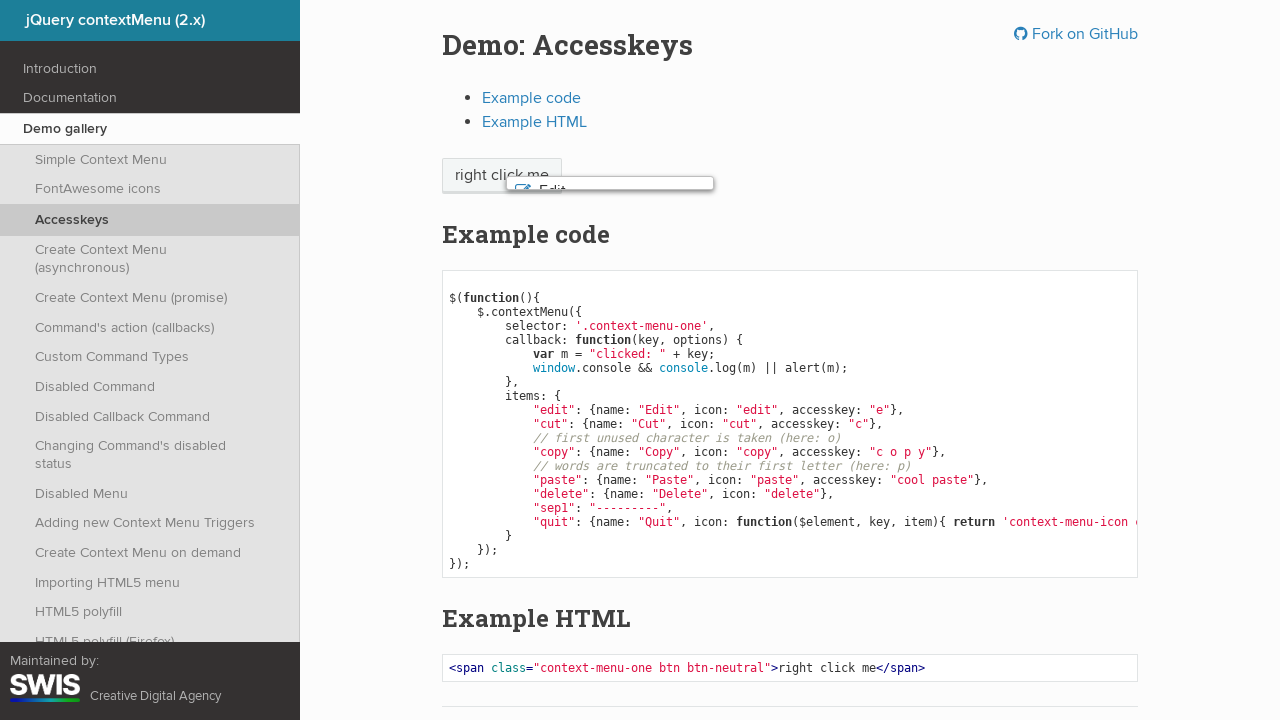

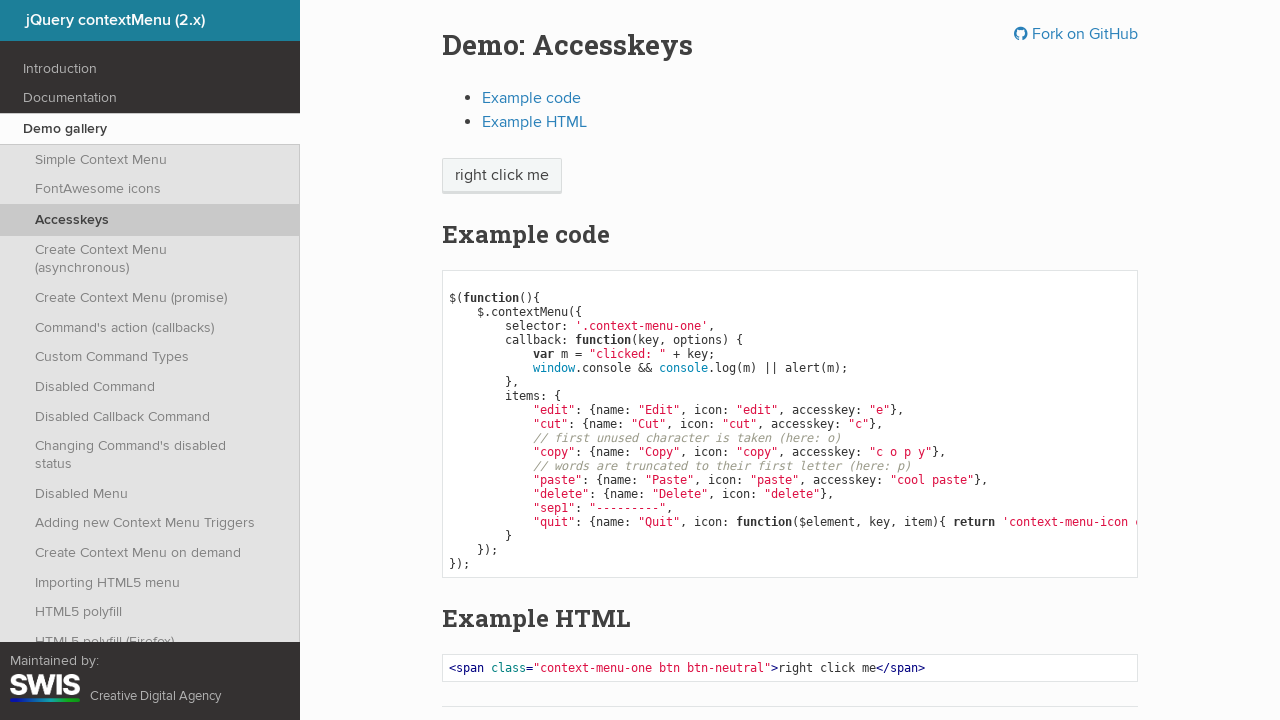